Tests the user registration form by filling in username, first name, last name, password, and confirm password fields, then submitting the form and verifying the response for duplicate username.

Starting URL: https://buggy.justtestit.org/register

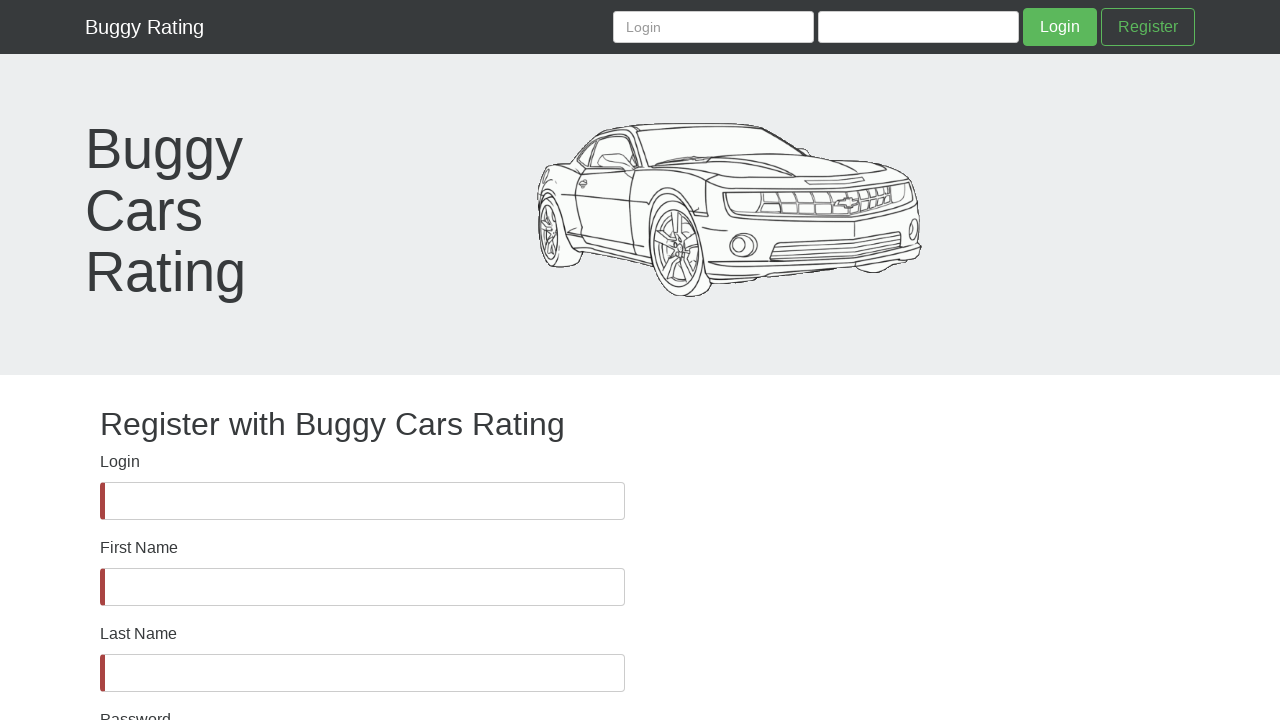

Clicked banner image at (729, 208) on internal:role=banner >> internal:role=img
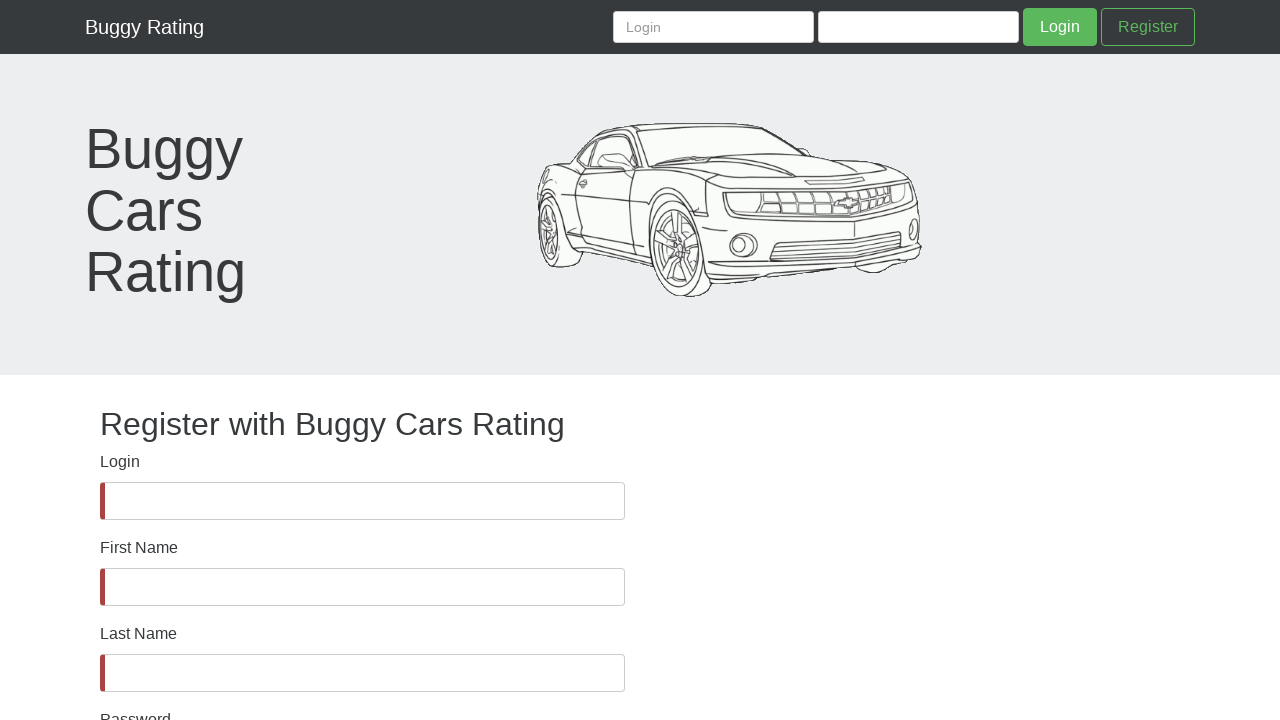

Clicked Login field at (362, 501) on internal:label="Login"i
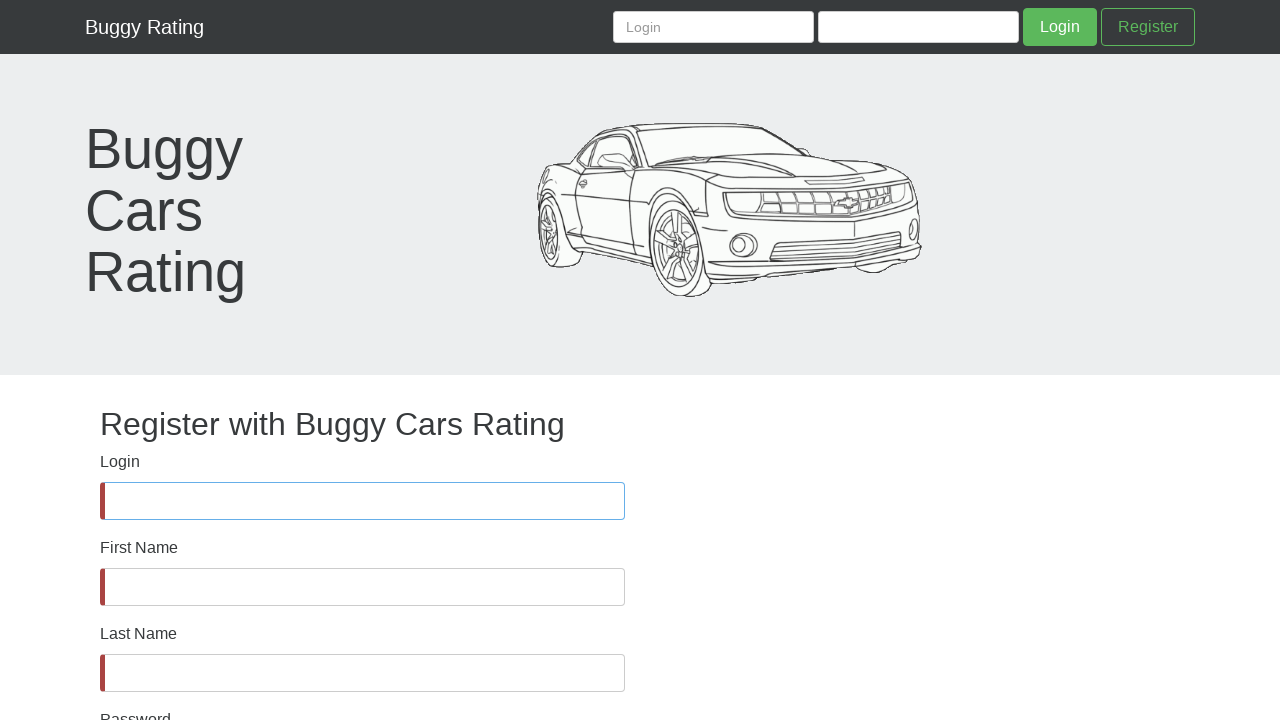

Filled Login field with username 'TestUser7842' on internal:label="Login"i
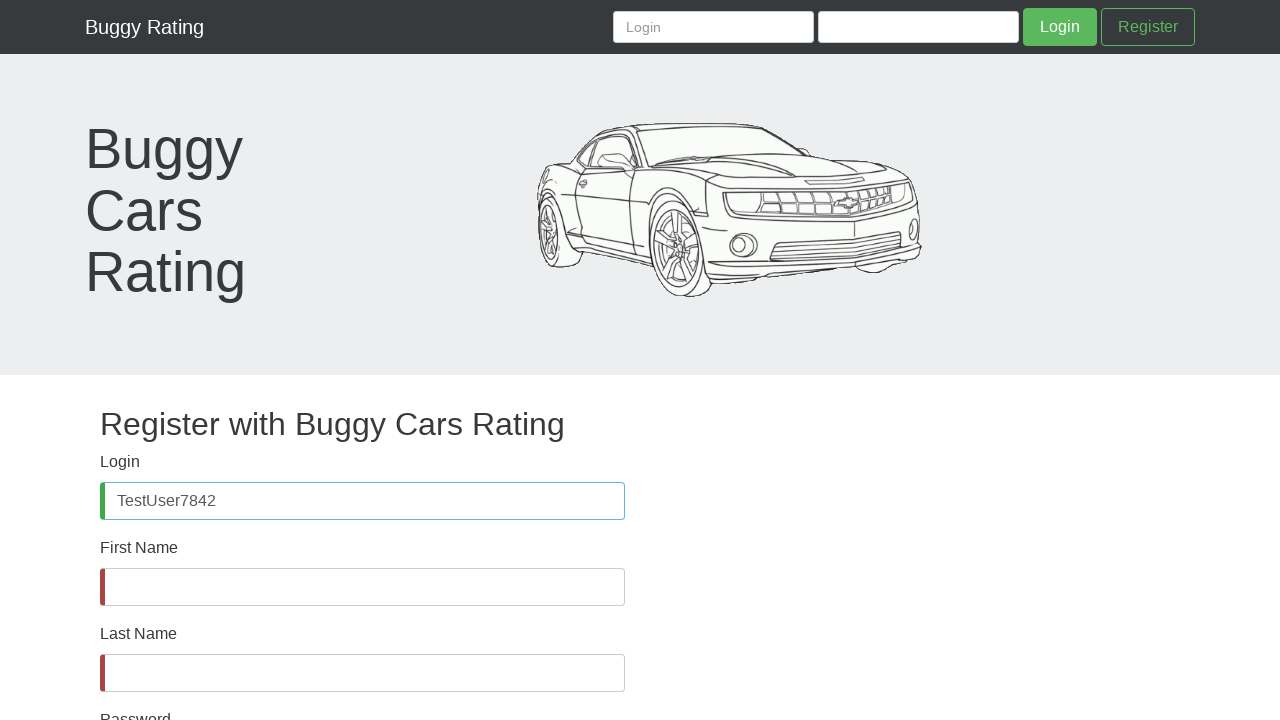

Clicked First Name field at (362, 587) on internal:label="First Name"i
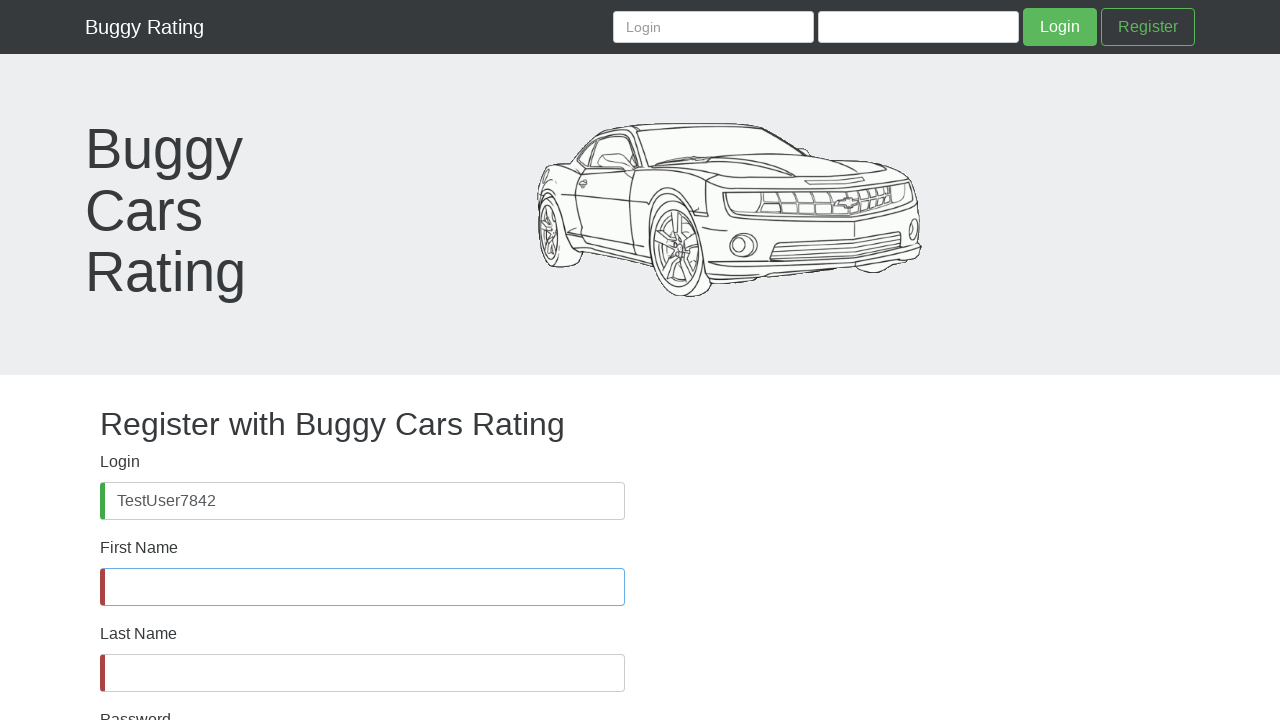

Filled First Name field with 'Roberto' on internal:label="First Name"i
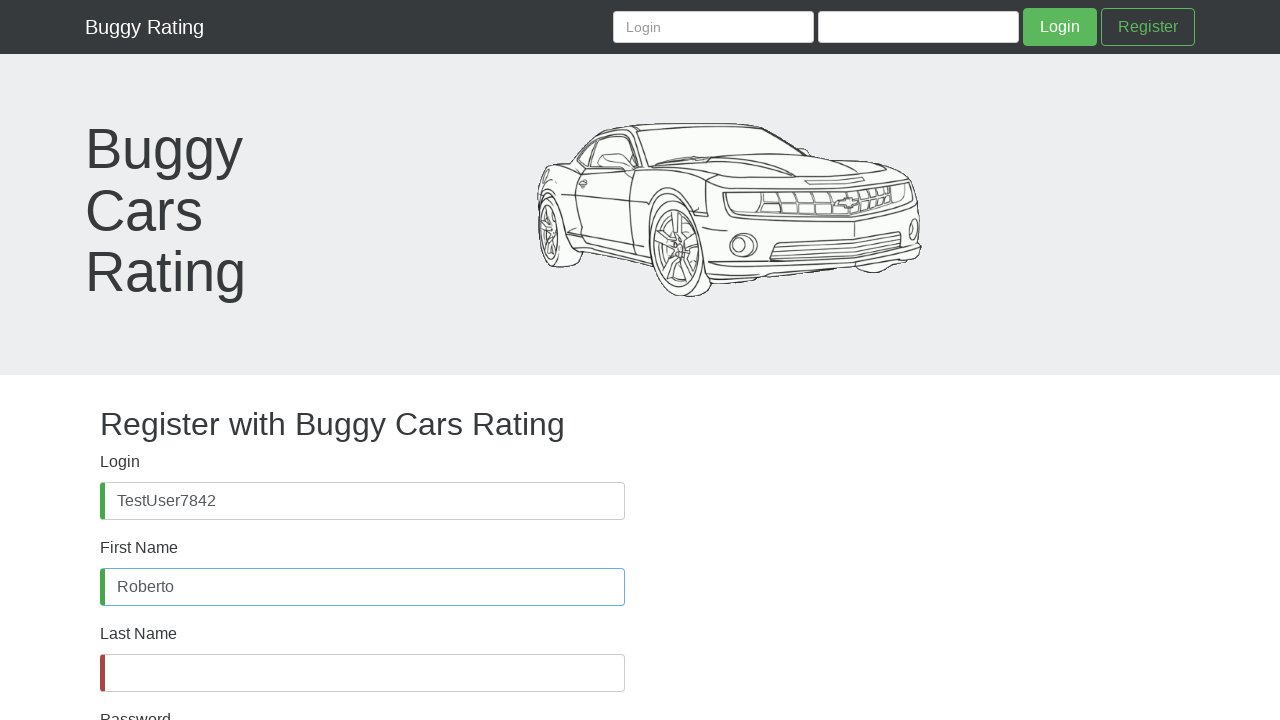

Clicked Last Name field at (362, 673) on internal:label="Last Name"i
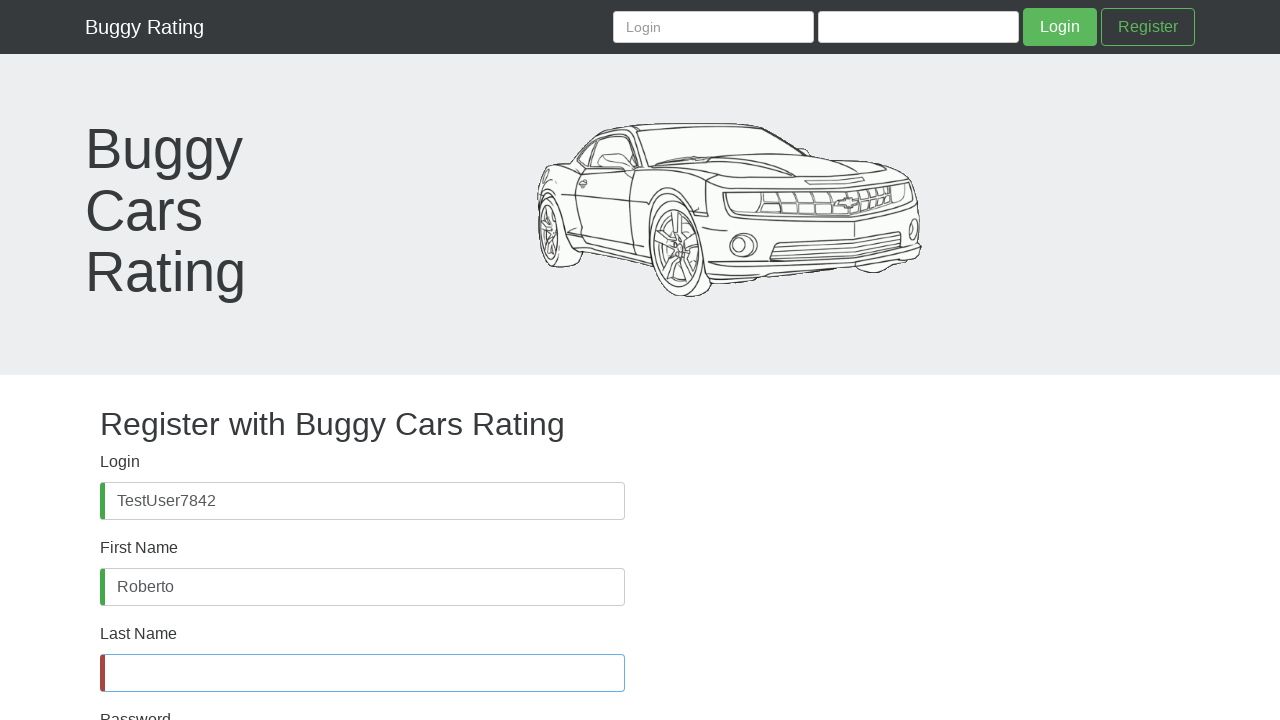

Filled Last Name field with 'Martinez' on internal:label="Last Name"i
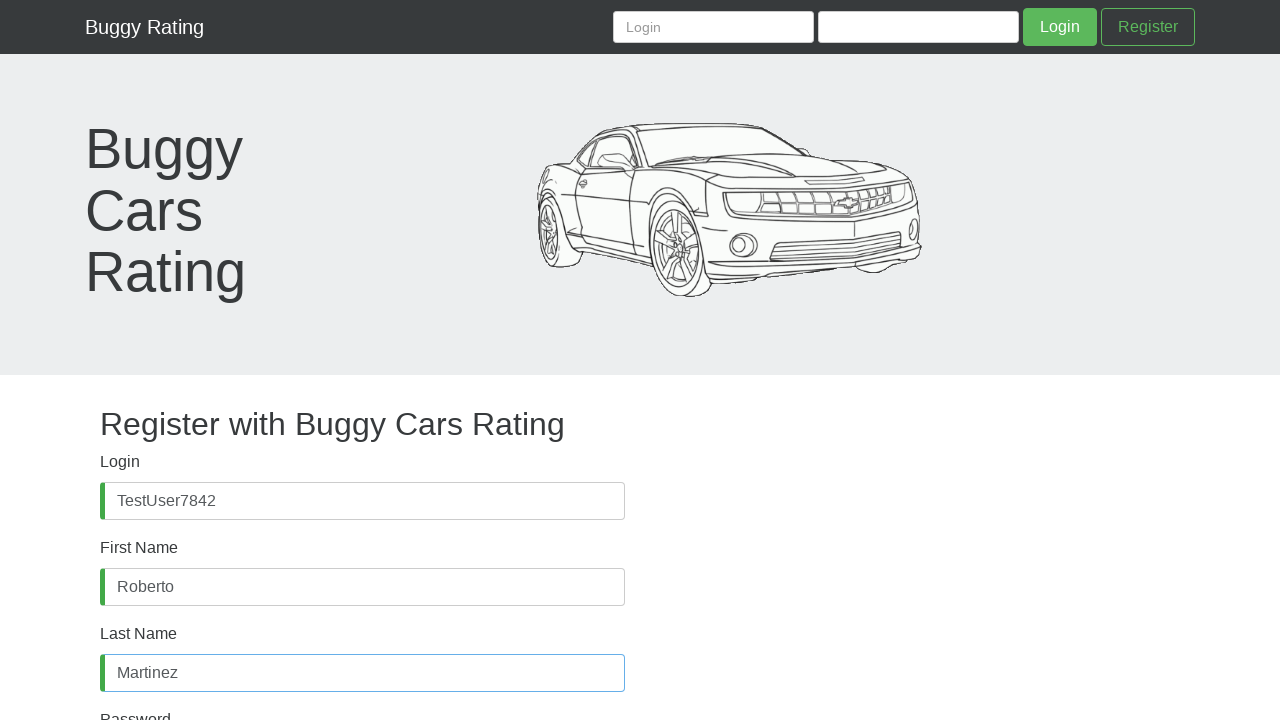

Clicked Password field at (362, 488) on internal:label="Password"s
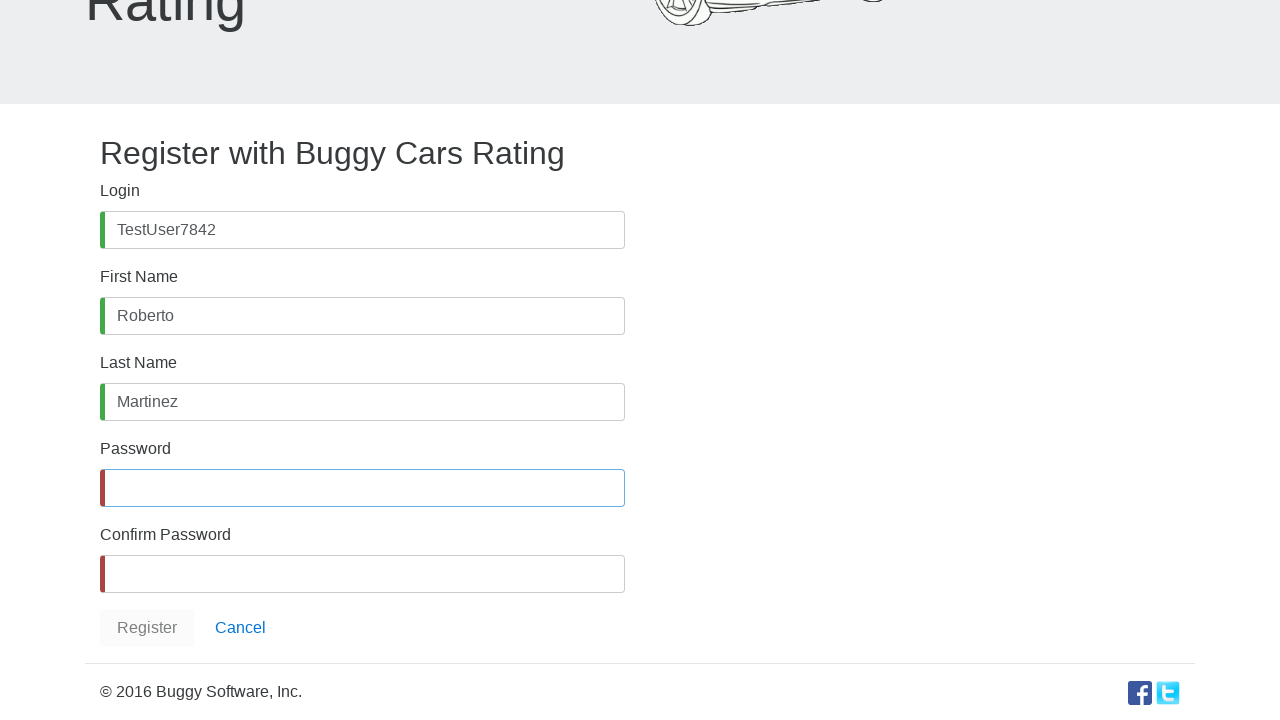

Filled Password field with 'SecurePass123!' on internal:label="Password"s
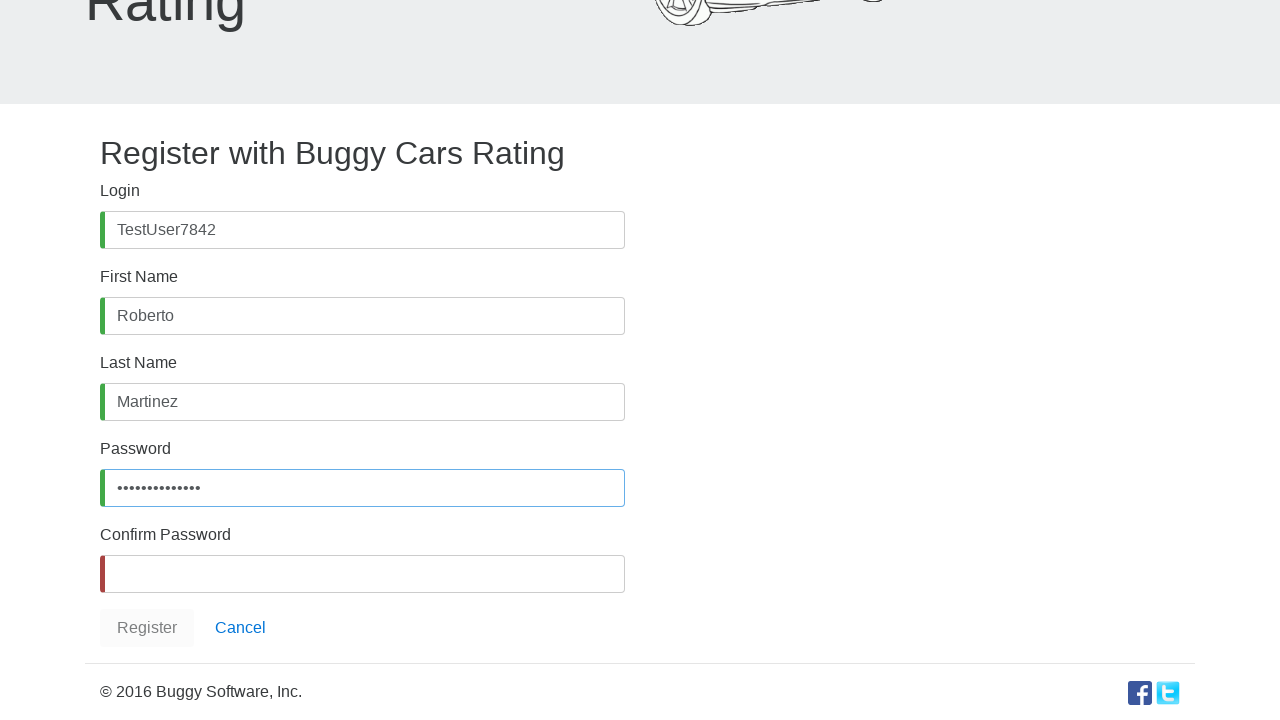

Clicked Confirm Password field at (362, 574) on internal:label="Confirm Password"i
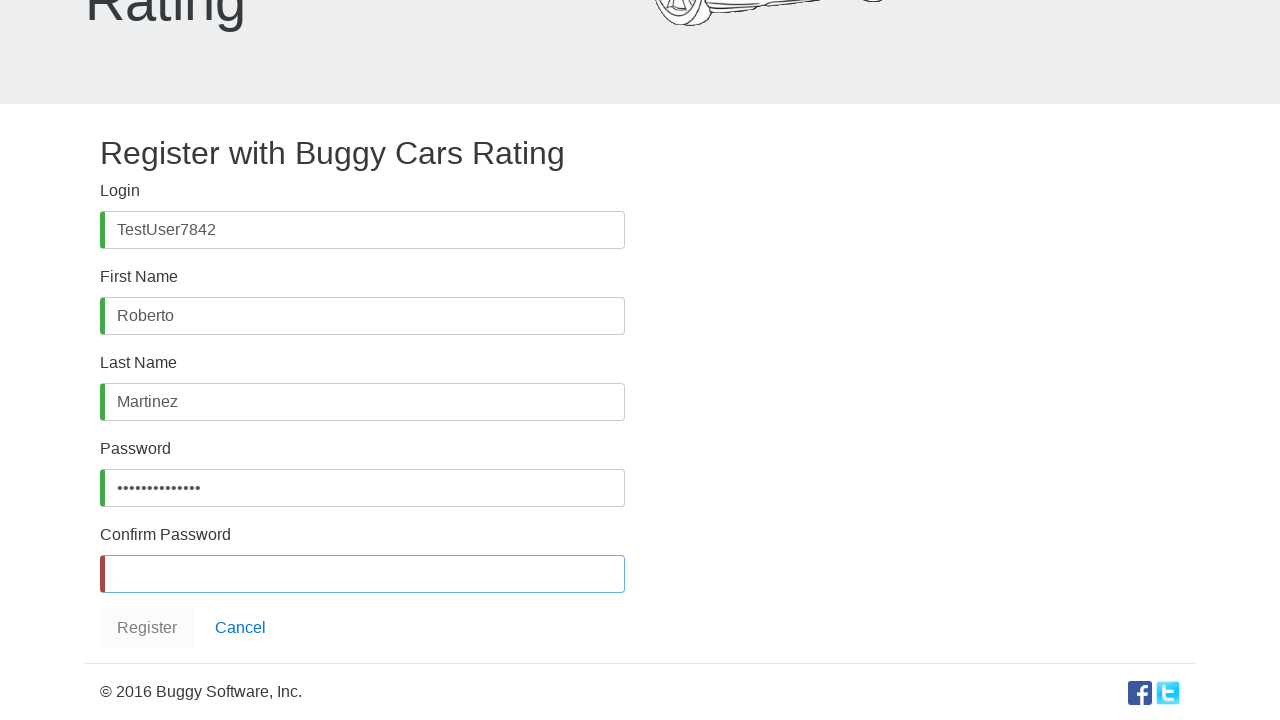

Filled Confirm Password field with 'SecurePass123!' on internal:label="Confirm Password"i
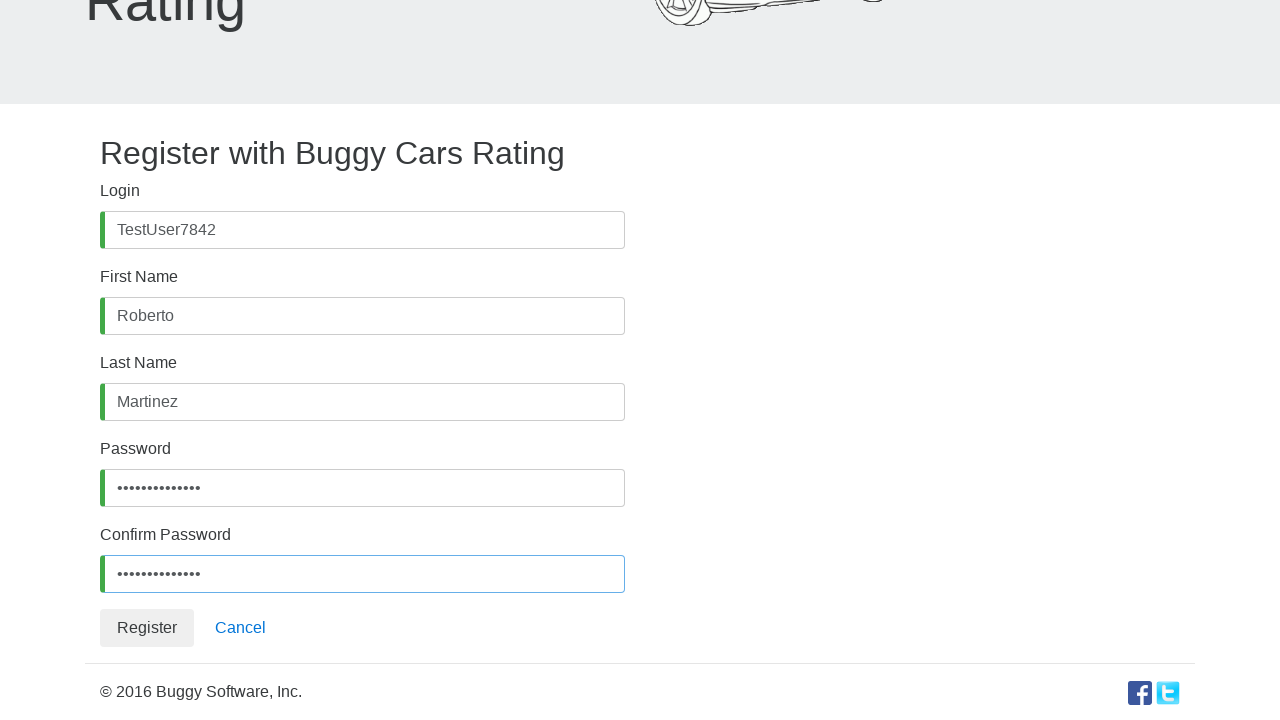

Clicked Register button to submit the registration form at (147, 628) on internal:role=button[name="Register"i]
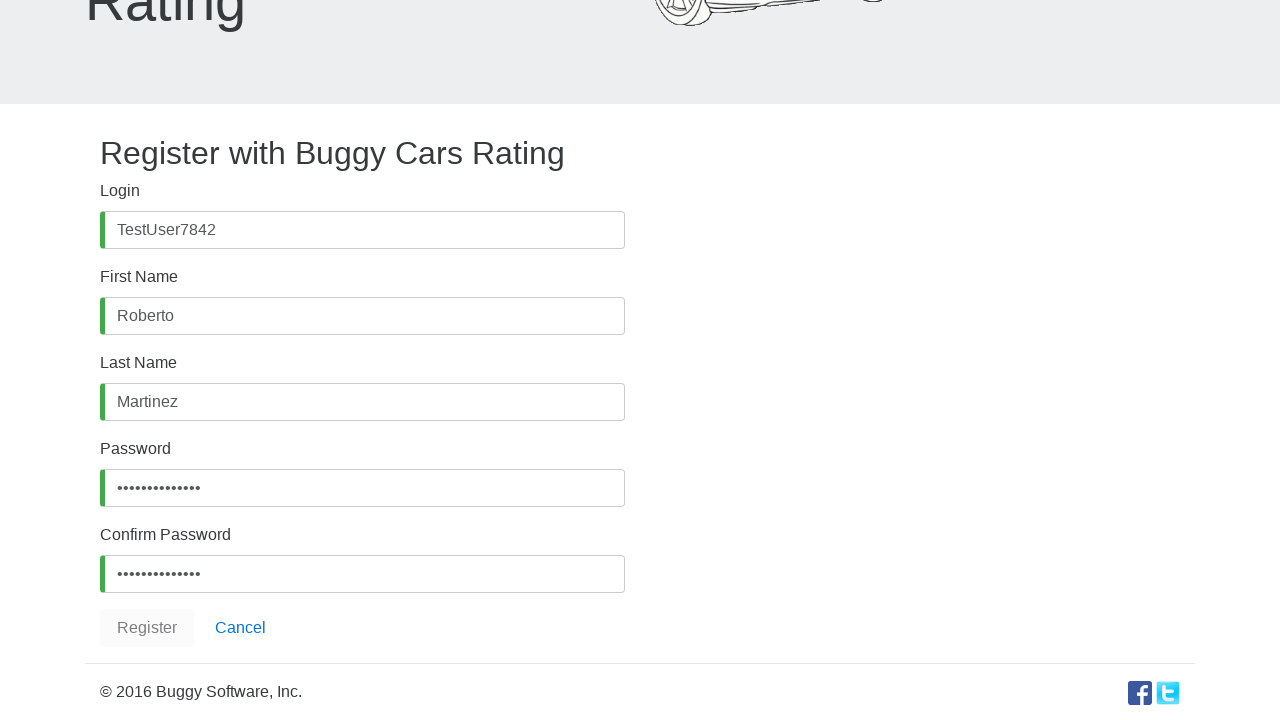

Waited for form submission response
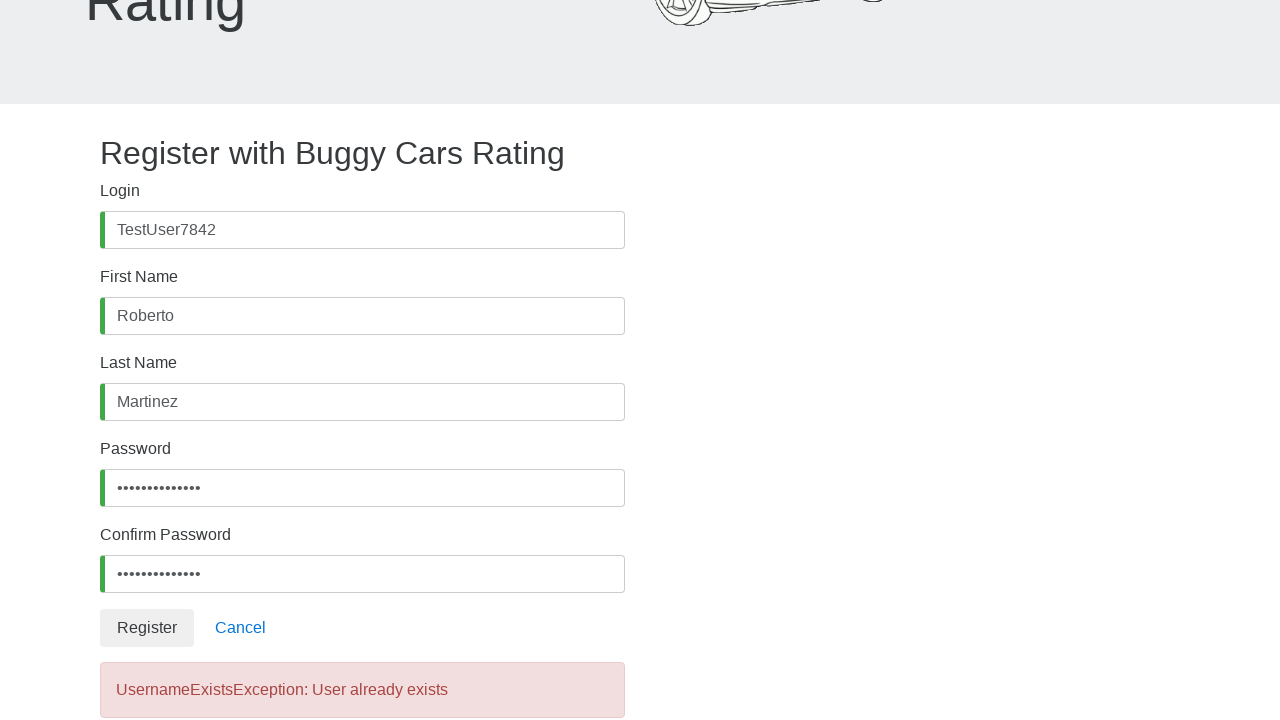

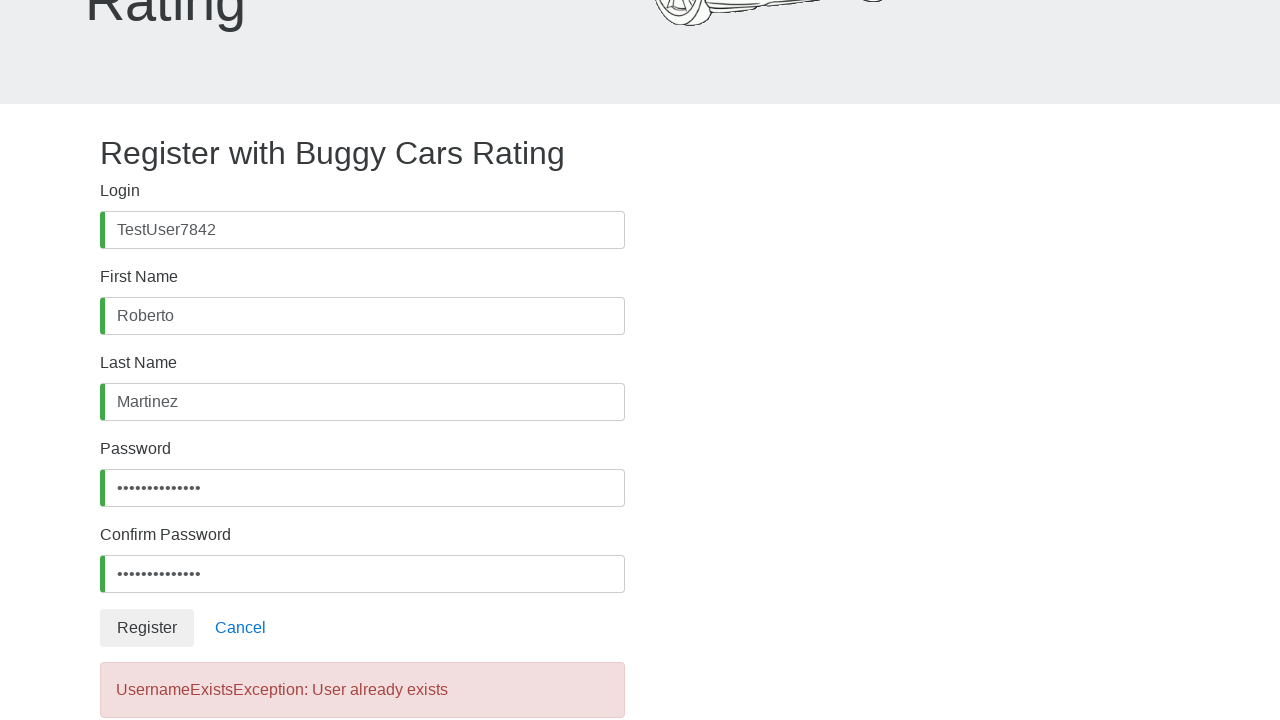